Navigates through multiple solar power plant monitoring pages and toggles display options by clicking radio buttons on each page

Starting URL: https://app.solarz.com.br/shareable/generation/day?usinaId=578496&day=2024-03-15&unitePortals=true

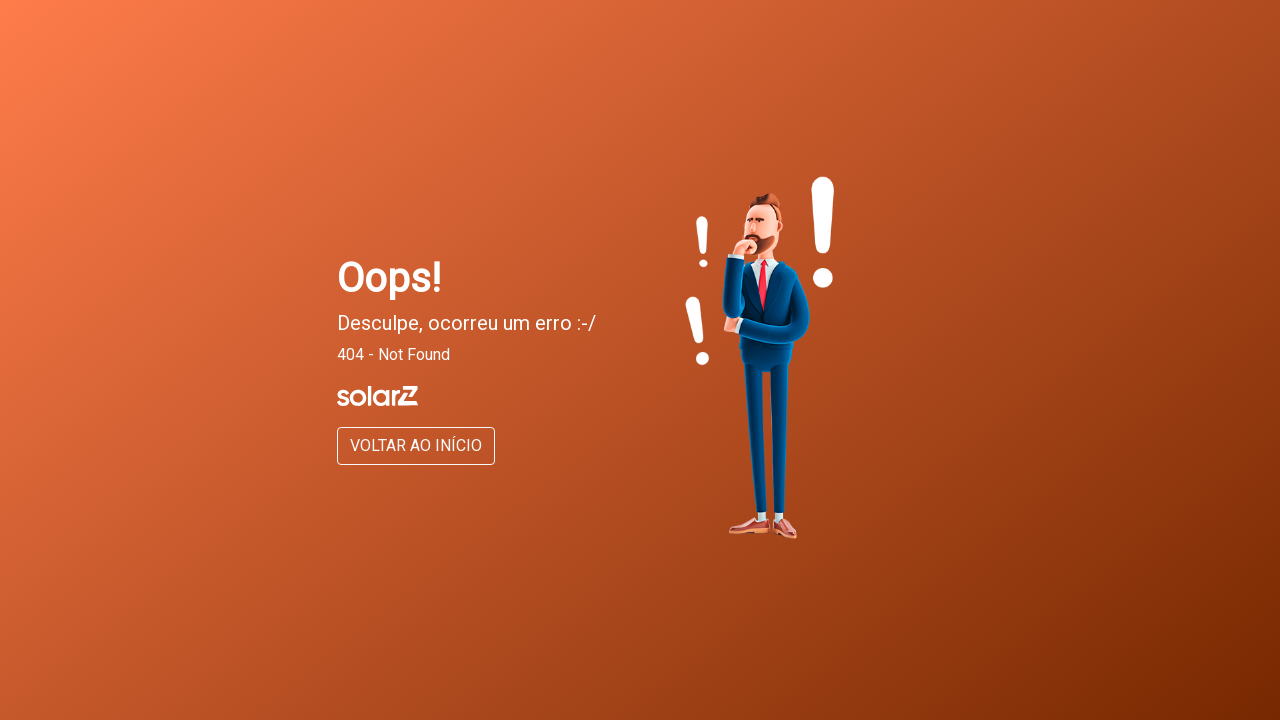

Navigated to first plant's main page
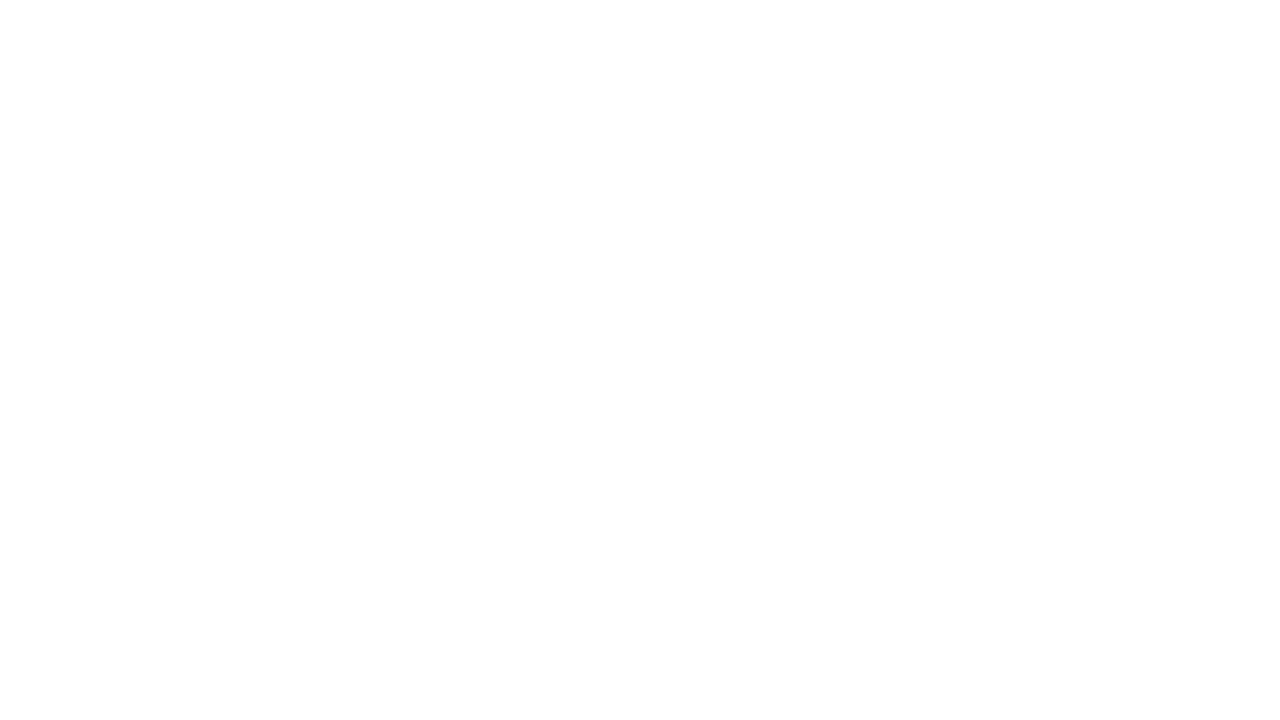

Waited 5 seconds for first plant page to load
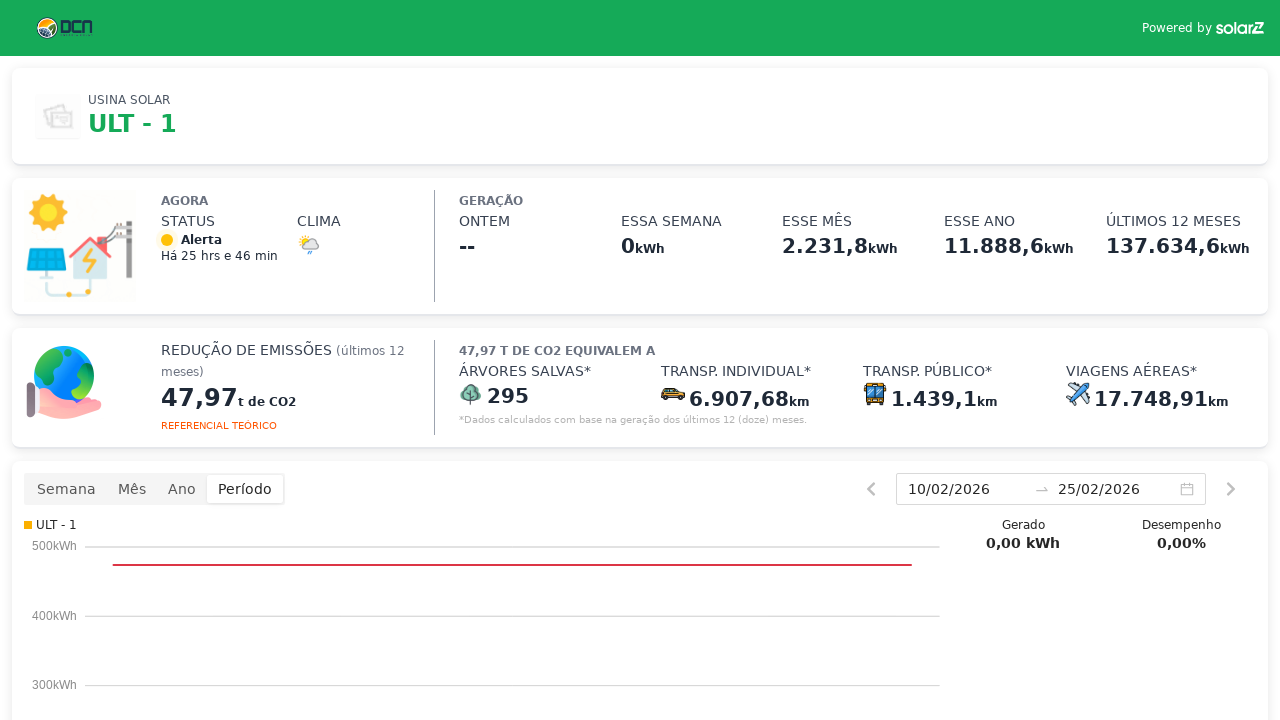

Clicked first radio button option for plant 1 at (66, 489) on xpath=//*[@id='__next']/div/div/div/div/div[2]/div/div/div[2]/div/div[4]/div[1]/
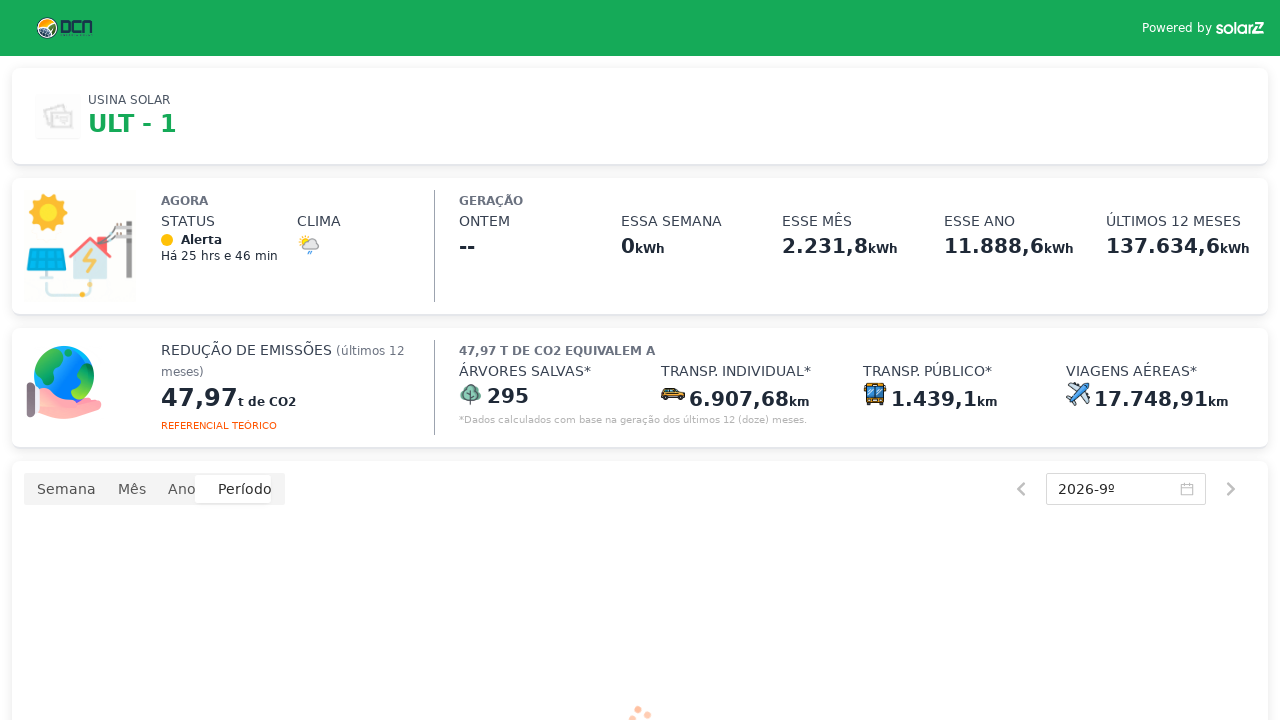

Navigated to second plant's data page
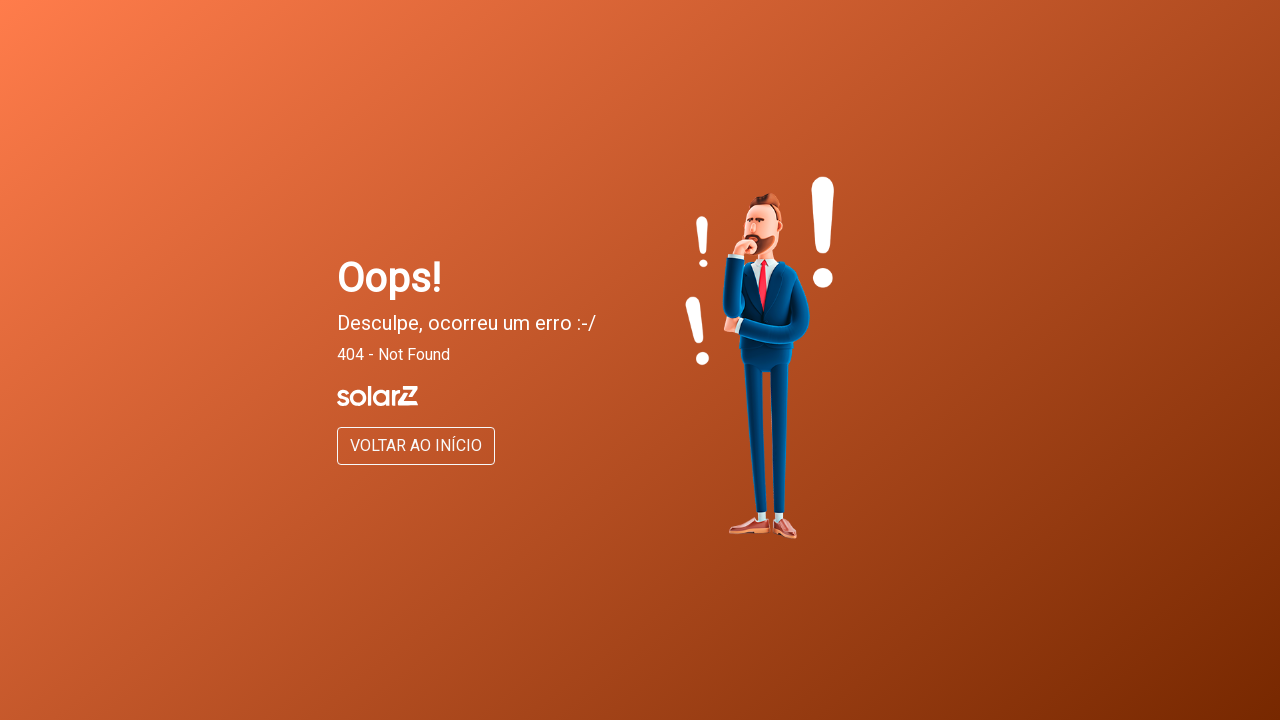

Navigated to second plant's main page
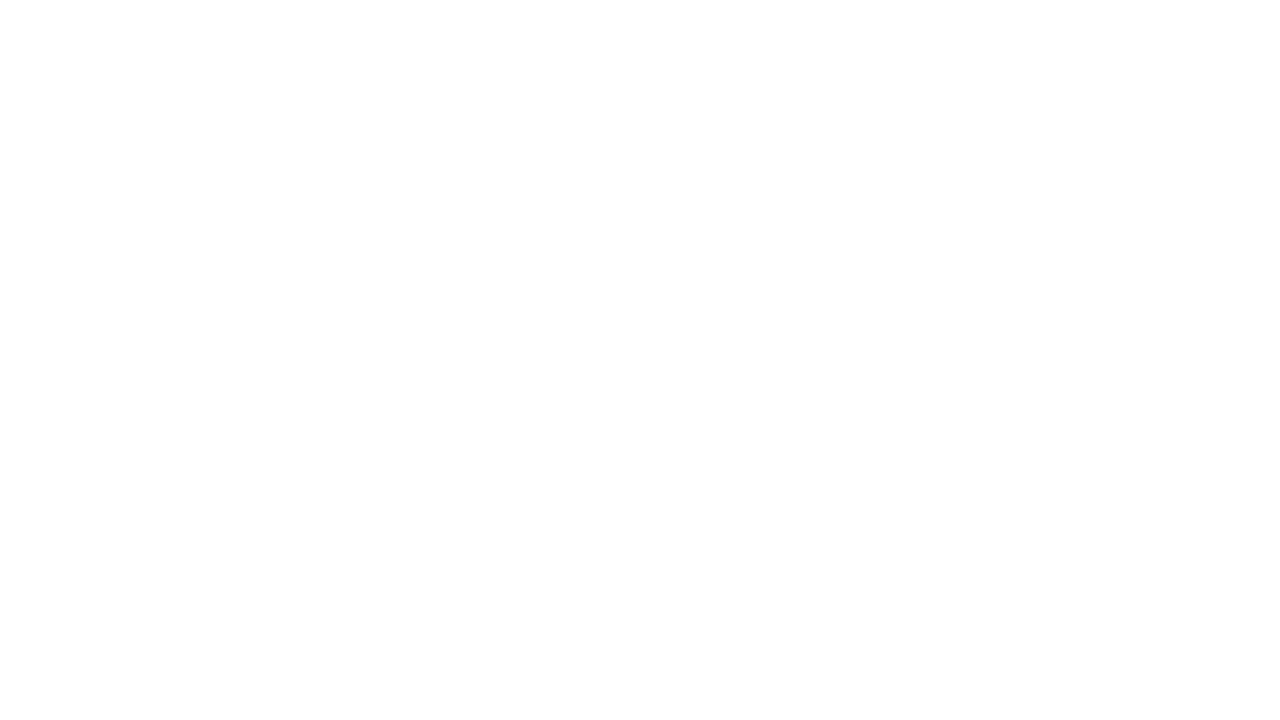

Waited 5 seconds for second plant page to load
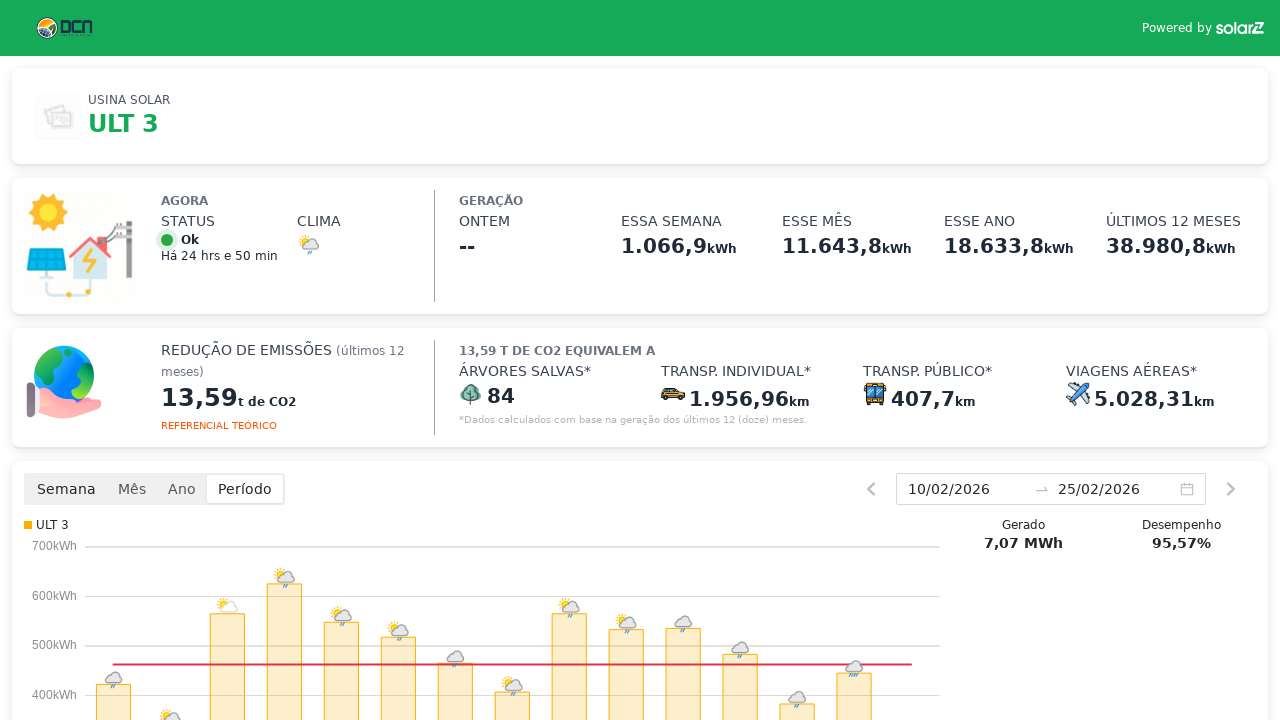

Clicked first radio button option for plant 2 at (66, 489) on xpath=//*[@id='__next']/div/div/div/div/div[2]/div/div/div[2]/div/div[4]/div[1]/
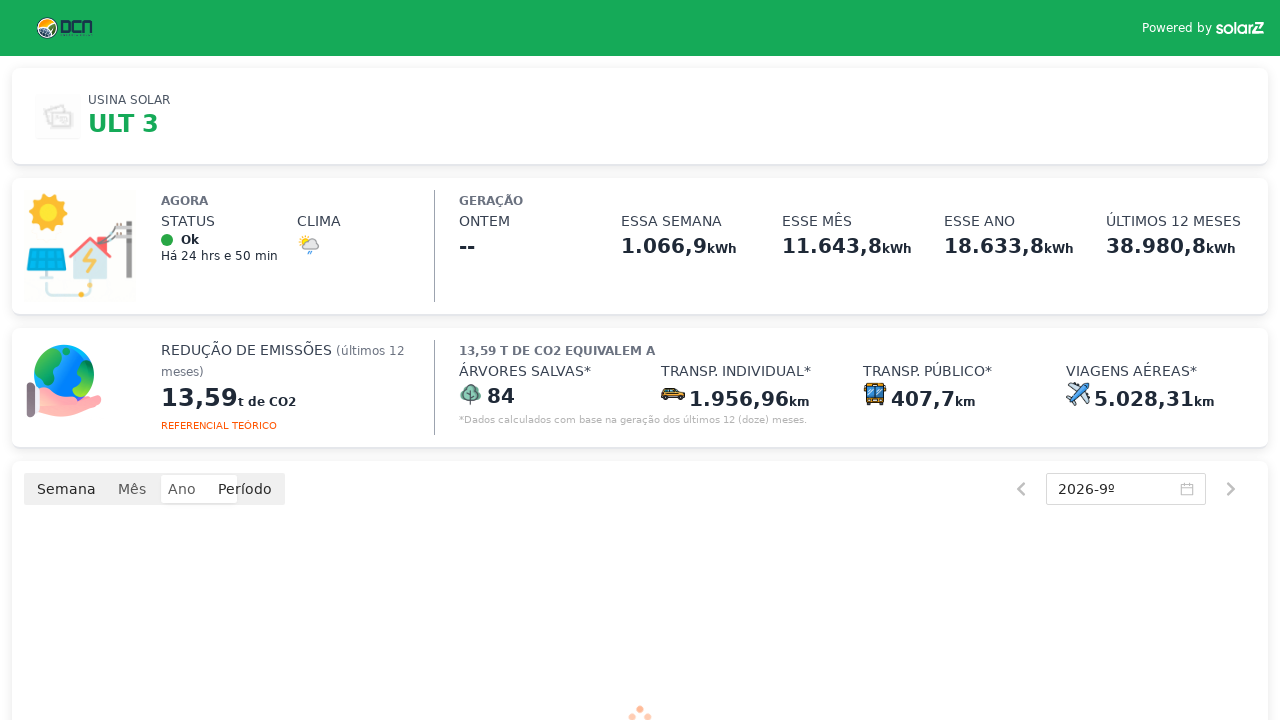

Waited 5 seconds after clicking plant 2 radio button
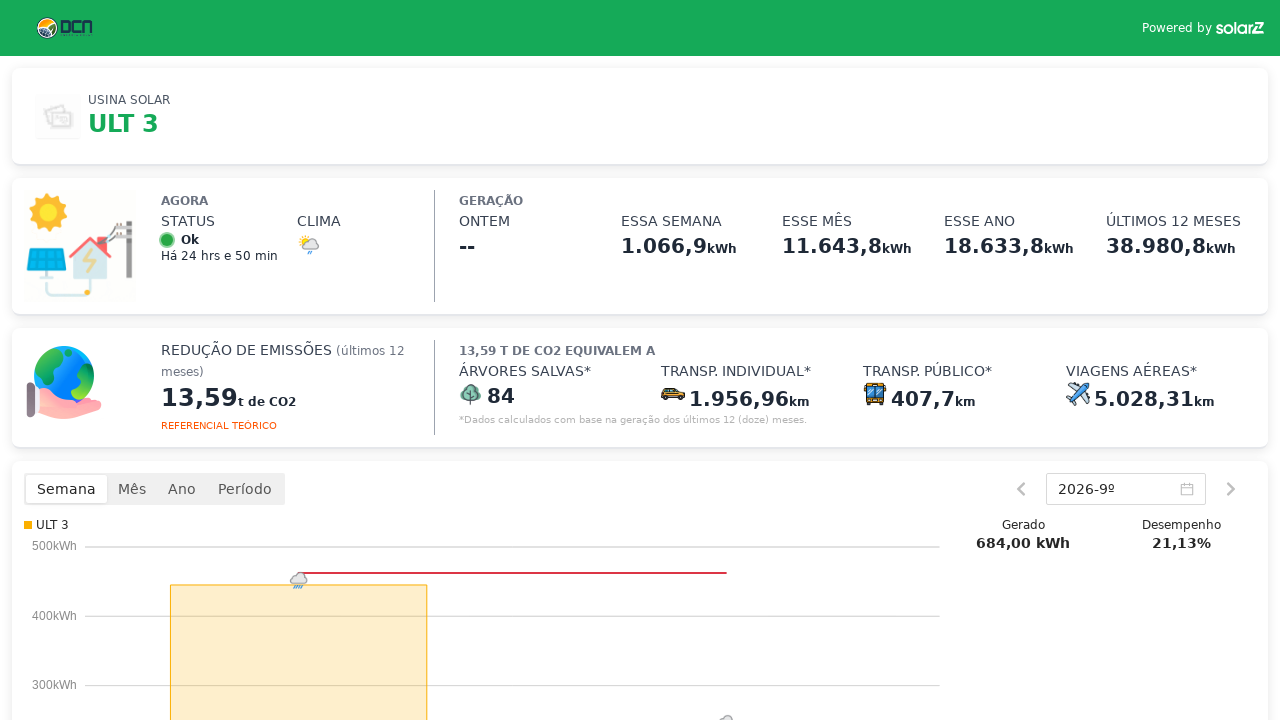

Navigated to third plant's data page
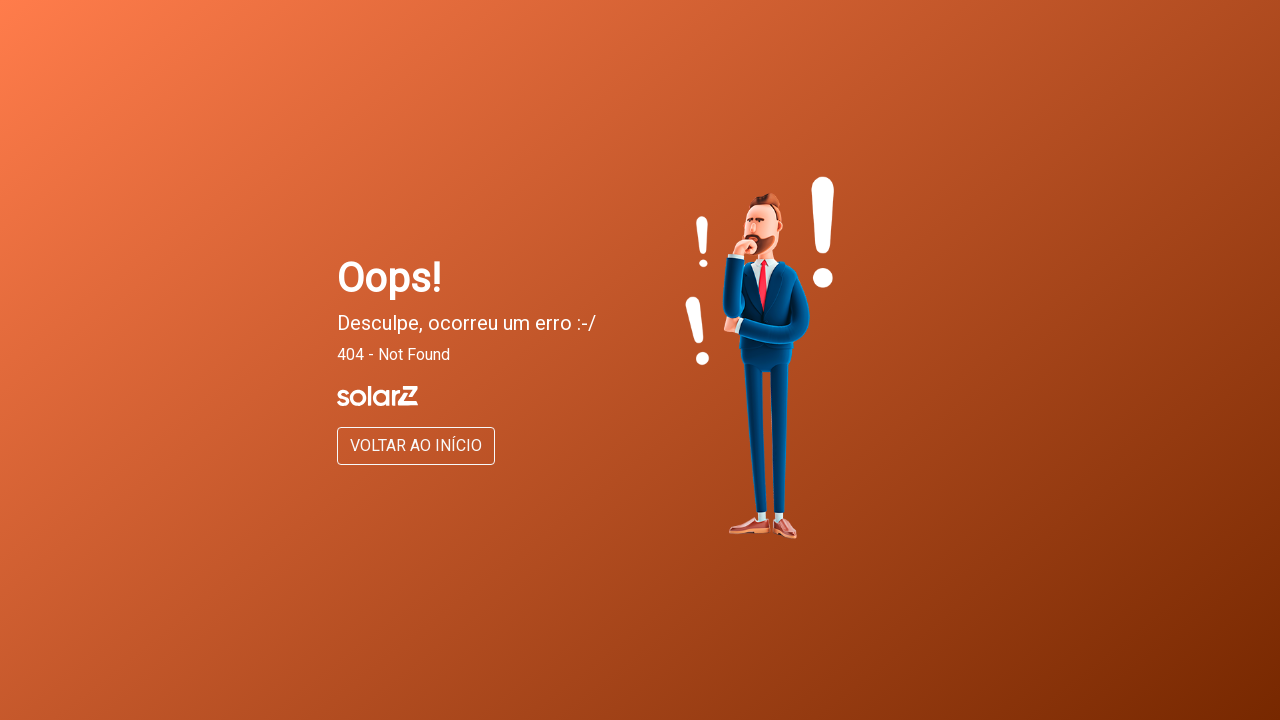

Navigated to third plant's main page
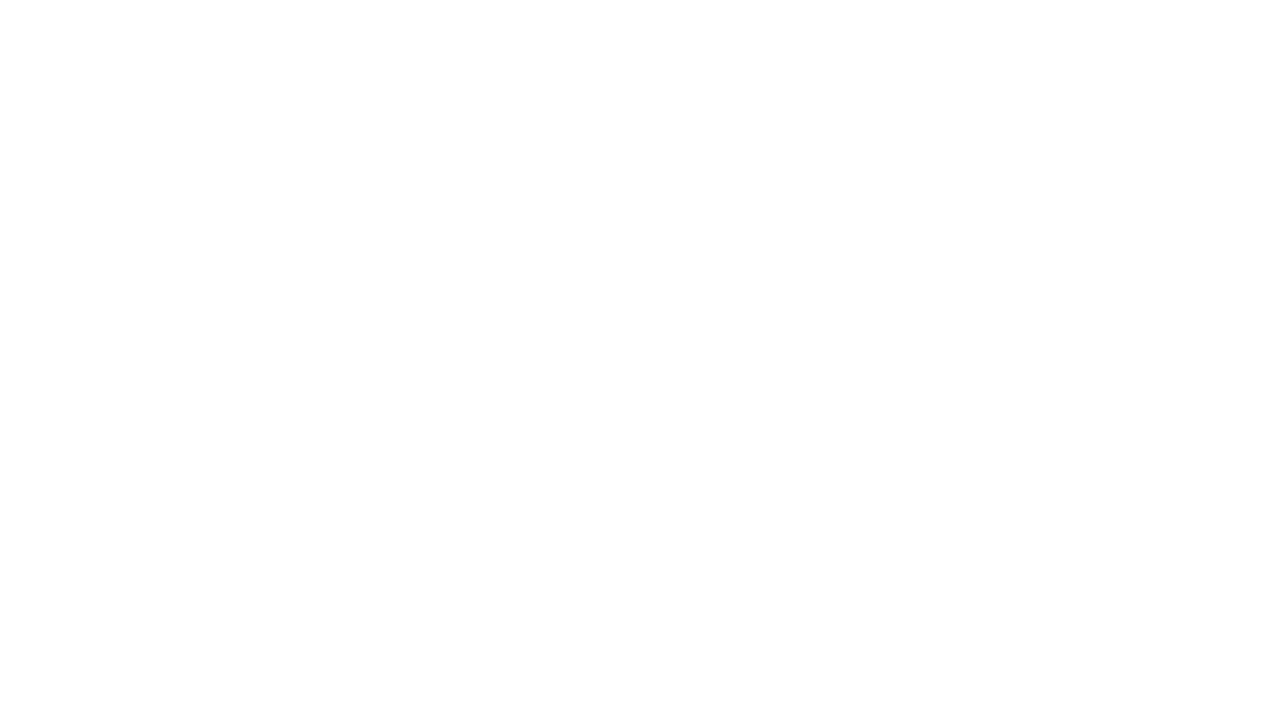

Waited 5 seconds for third plant page to load
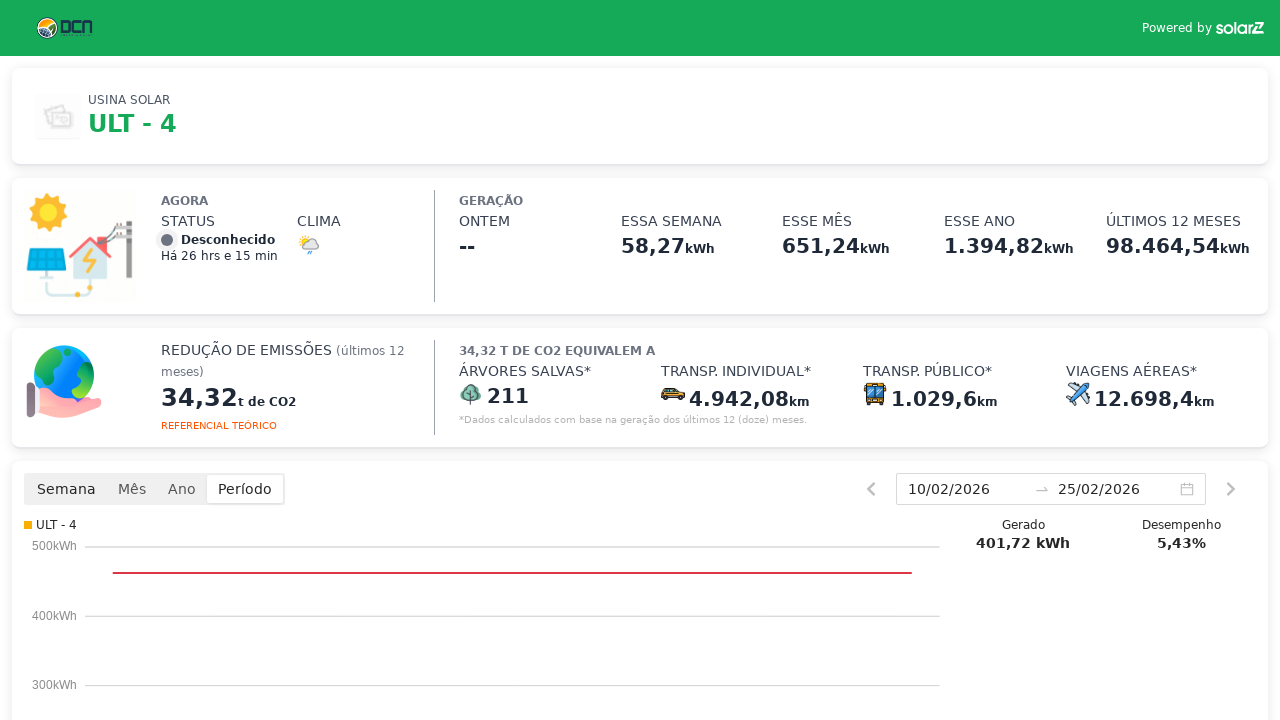

Clicked first radio button option for plant 3 at (66, 489) on xpath=//*[@id='__next']/div/div/div/div/div[2]/div/div/div[2]/div/div[4]/div[1]/
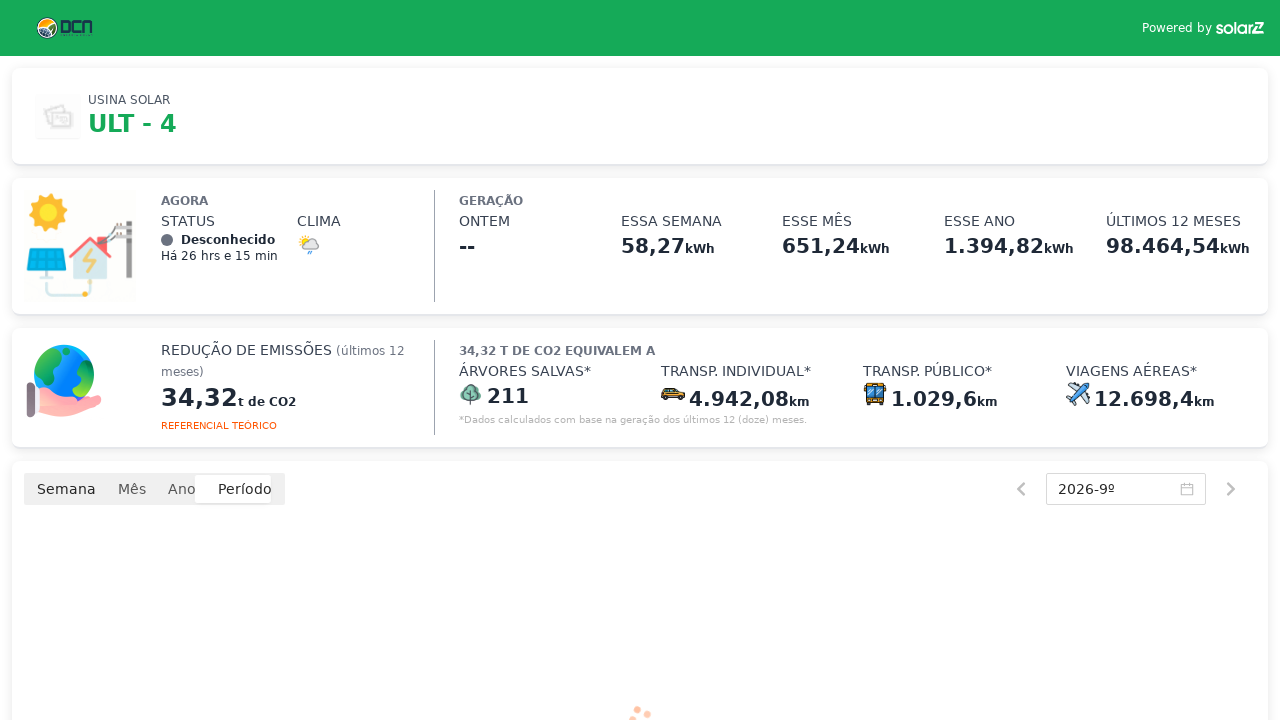

Waited 5 seconds after clicking plant 3 radio button
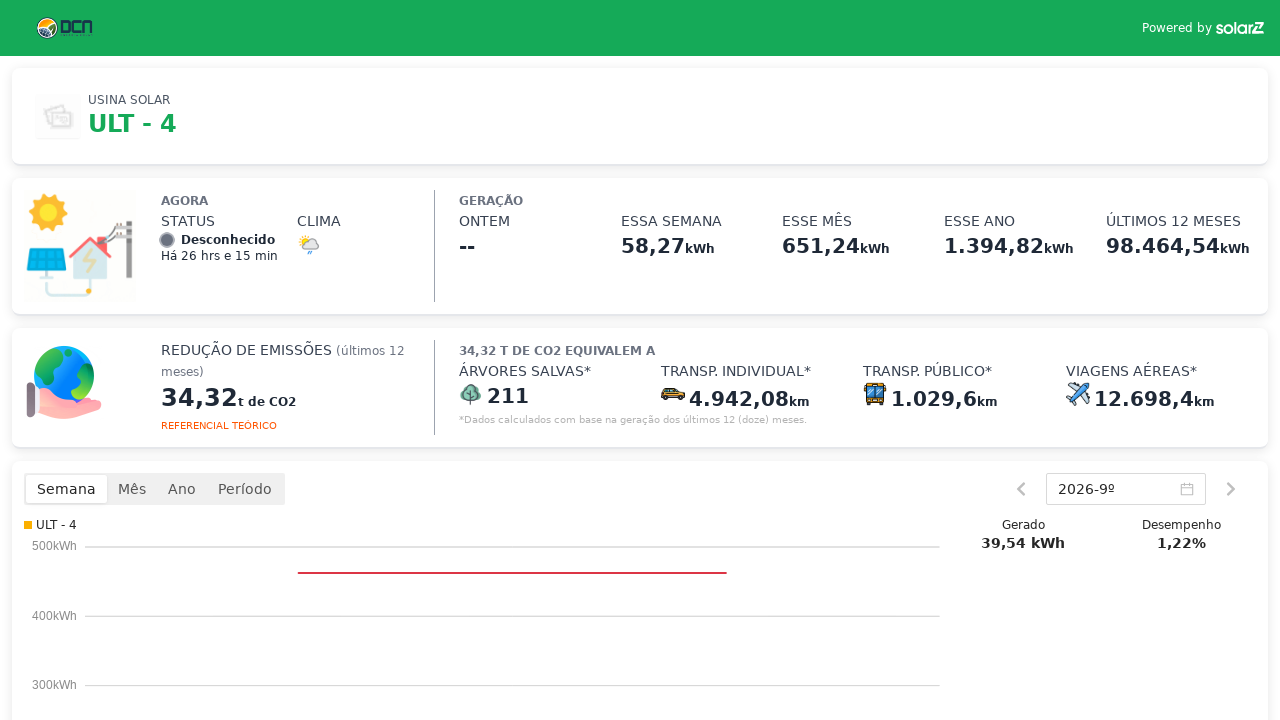

Navigated to fourth plant's data page
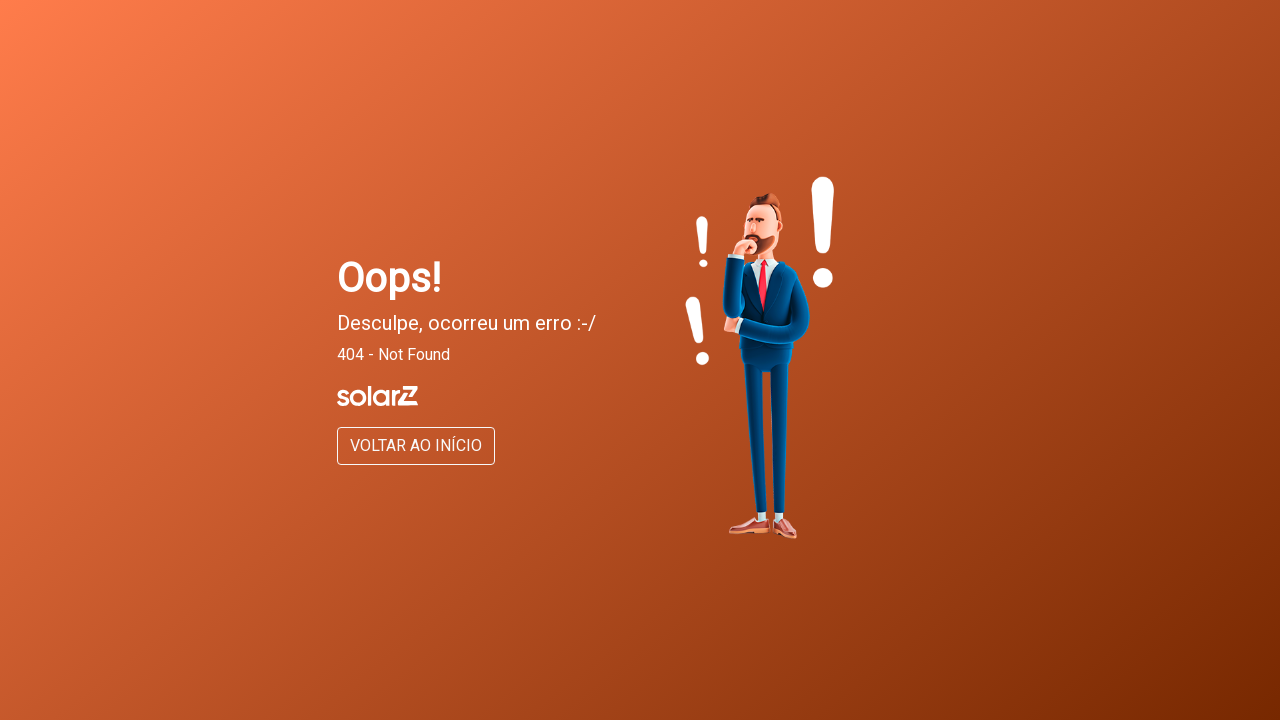

Navigated to fourth plant's main page
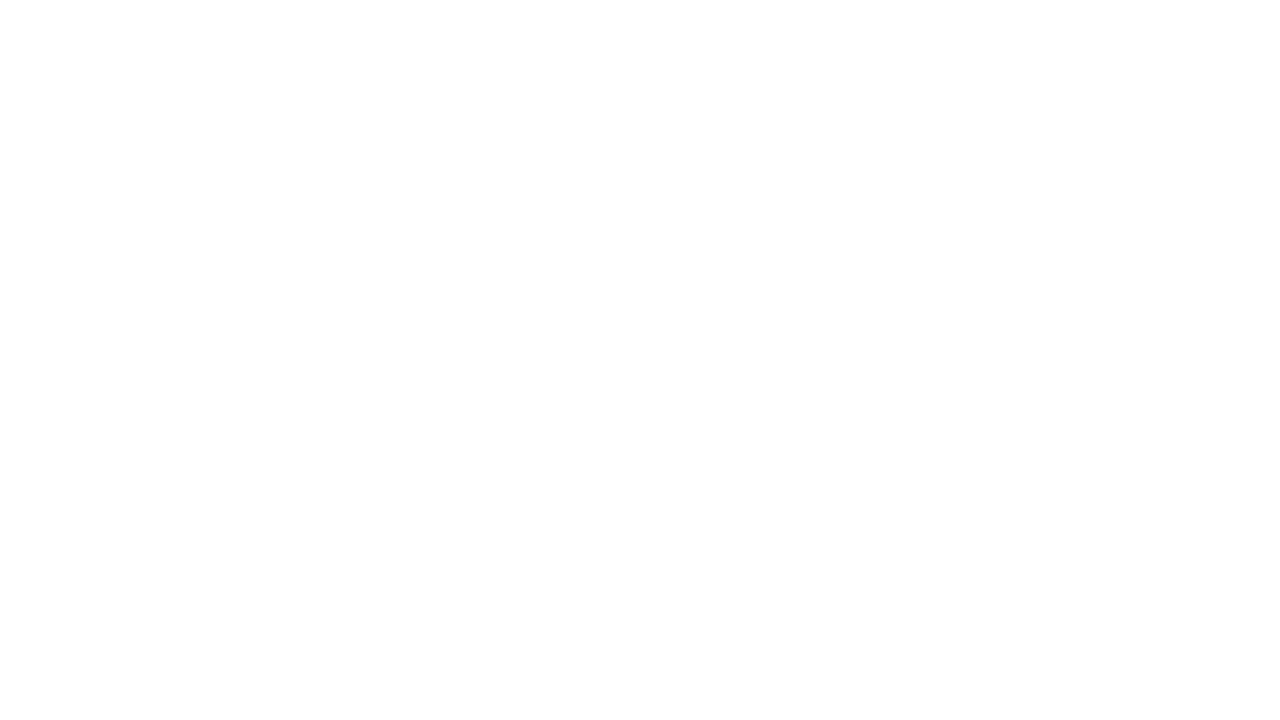

Waited 5 seconds for fourth plant page to load
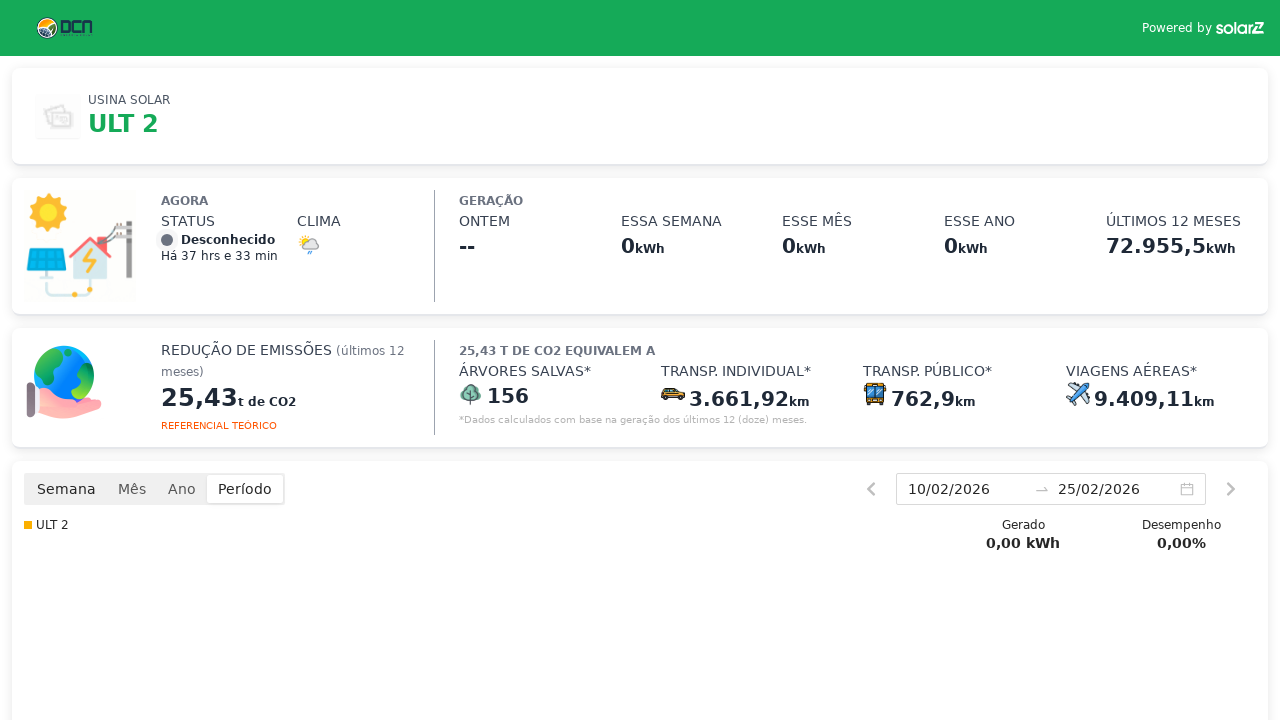

Clicked first radio button option for plant 4 at (66, 489) on xpath=//*[@id='__next']/div/div/div/div/div[2]/div/div/div[2]/div/div[4]/div[1]/
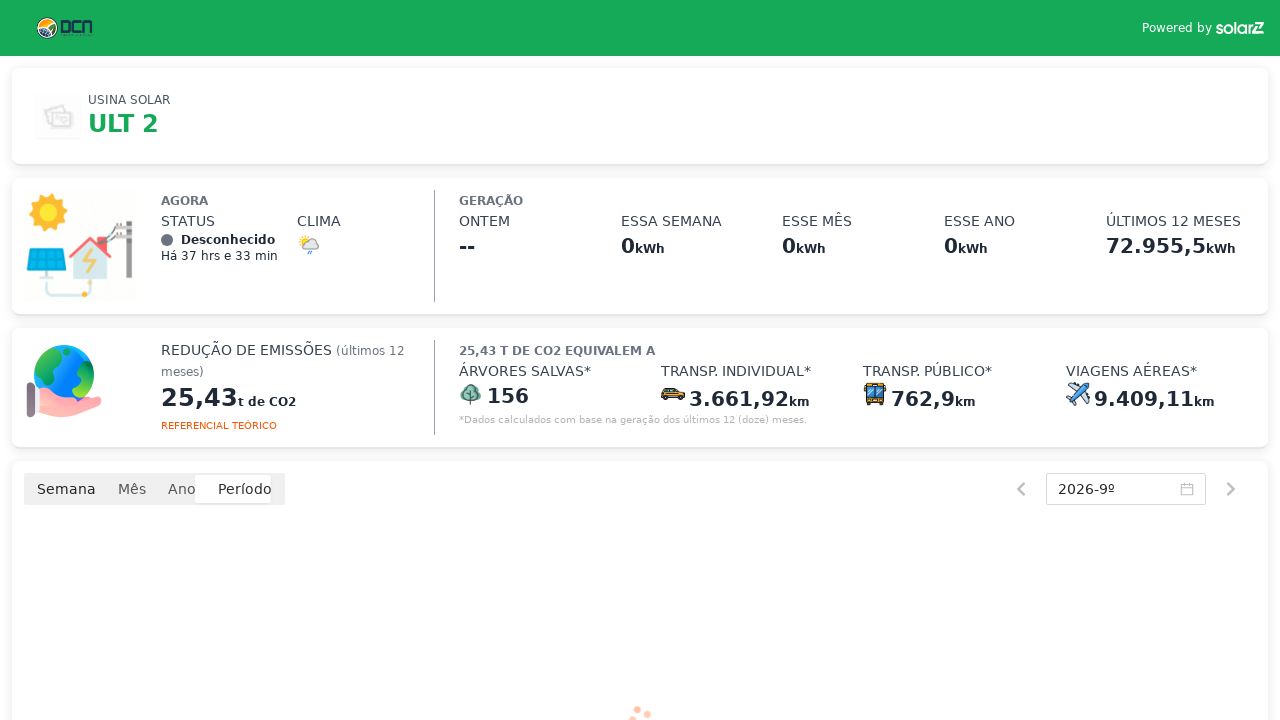

Waited 5 seconds after clicking plant 4 radio button
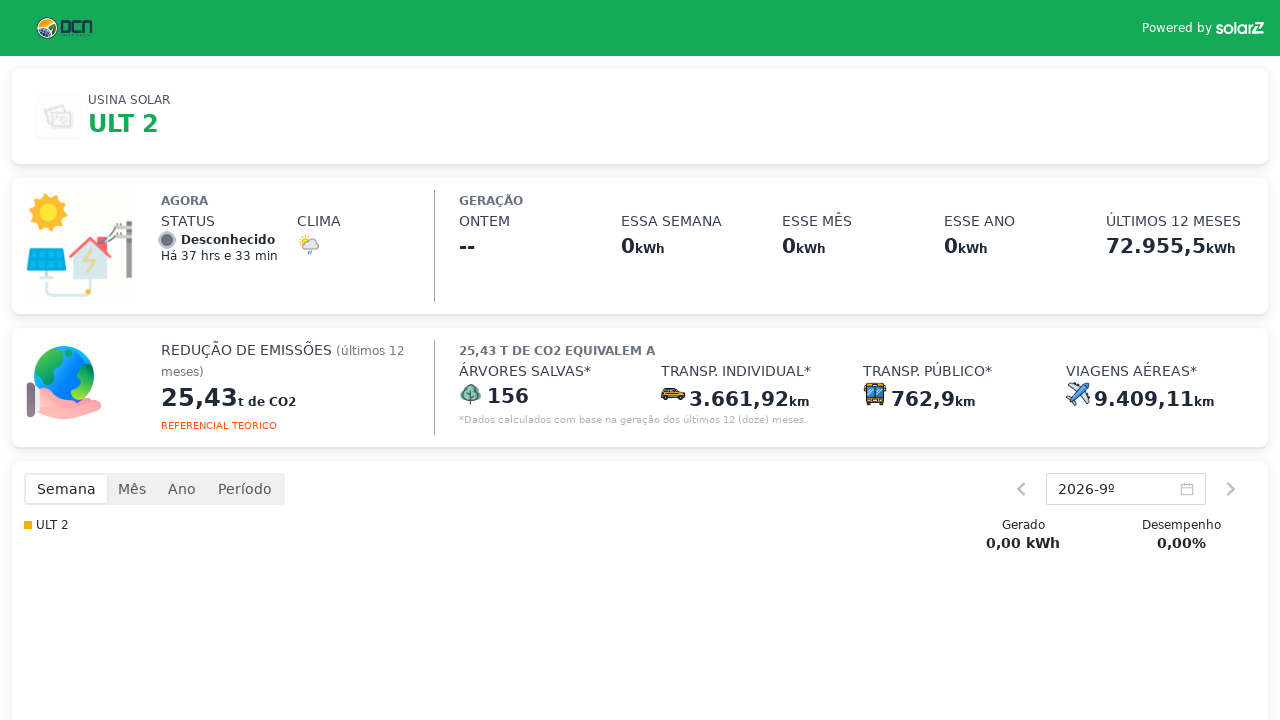

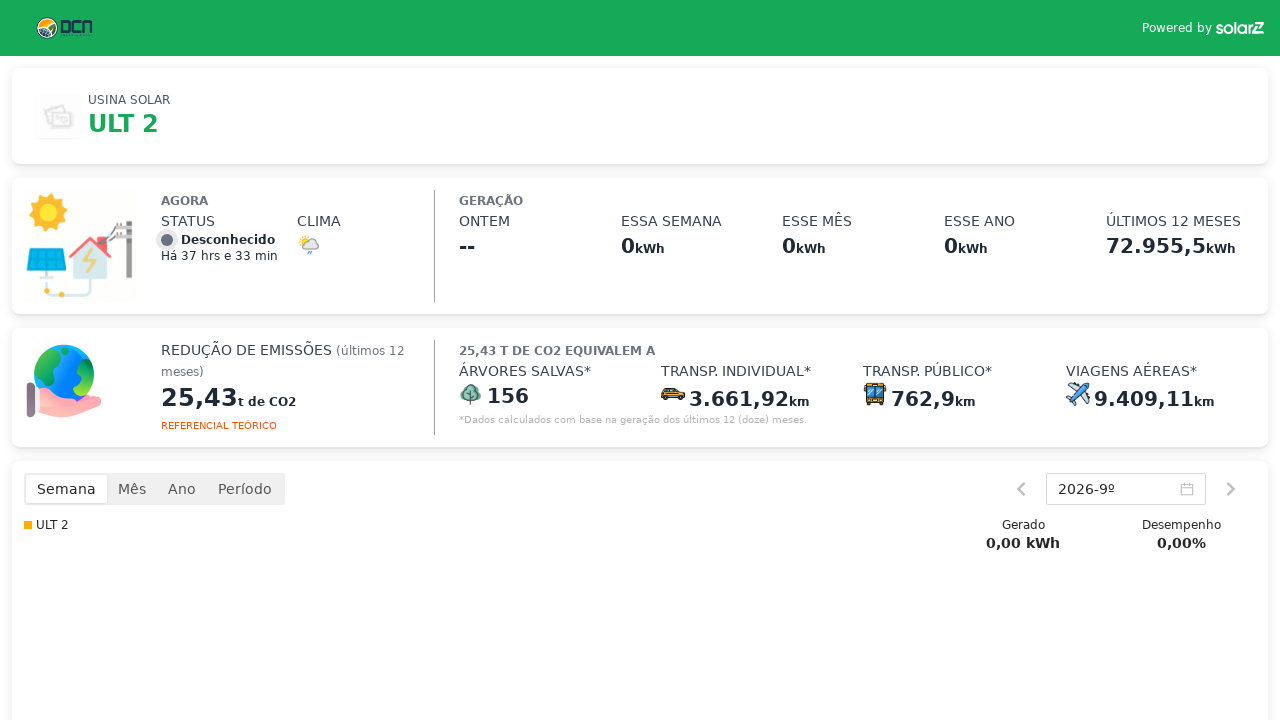